Tests triangle calculator with isosceles triangle sides (8,8,6) expecting Isosceles result

Starting URL: https://testpages.eviltester.com/styled/apps/triangle/triangle001.html

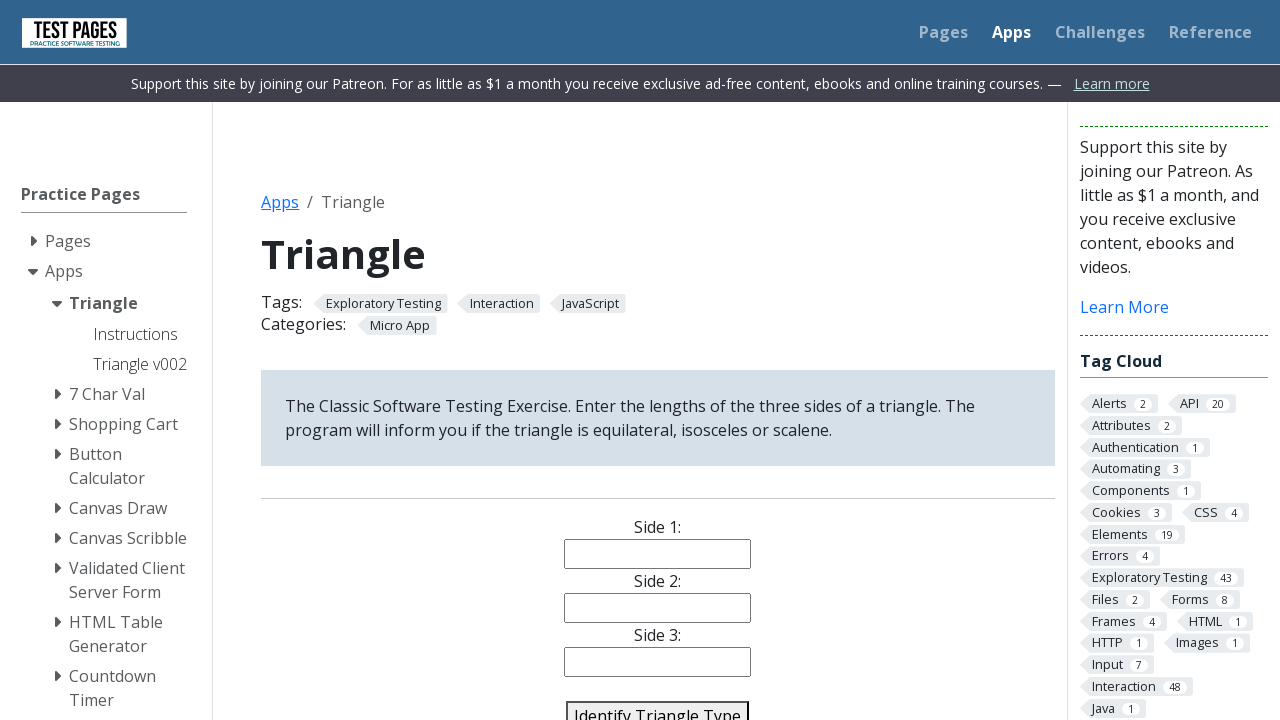

Navigated to triangle calculator application
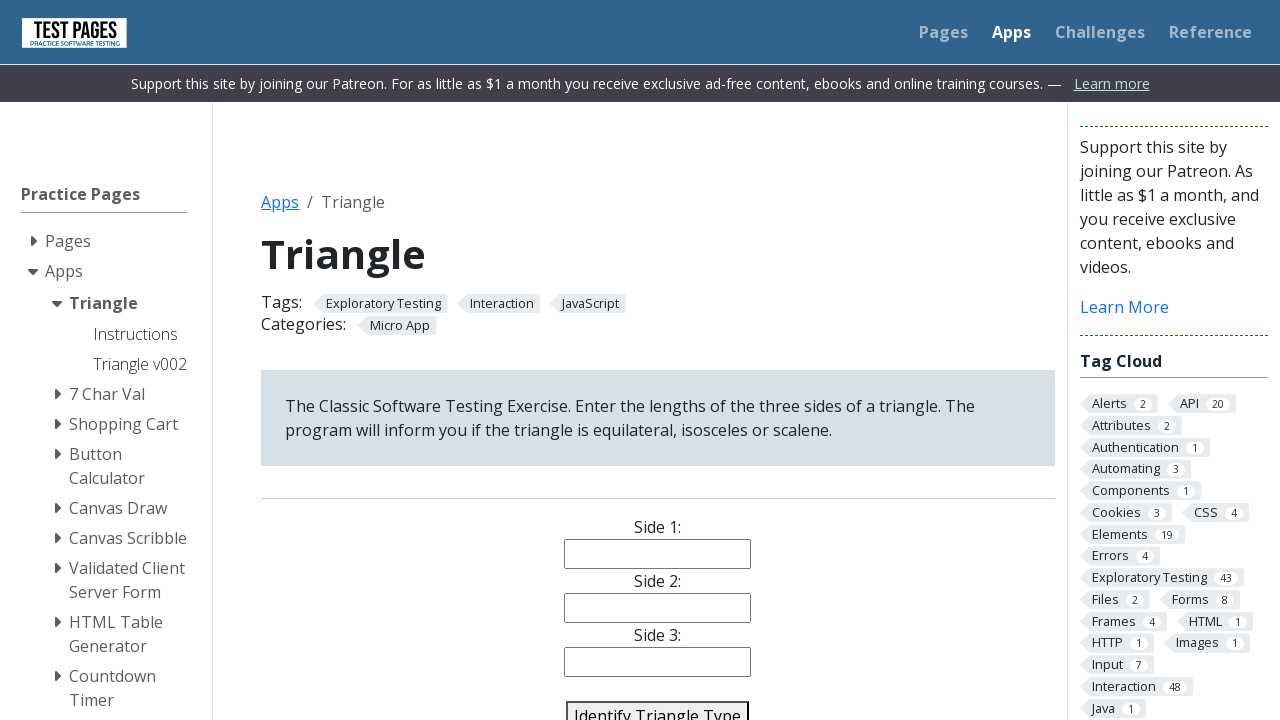

Filled side 1 with value 8 on #side1
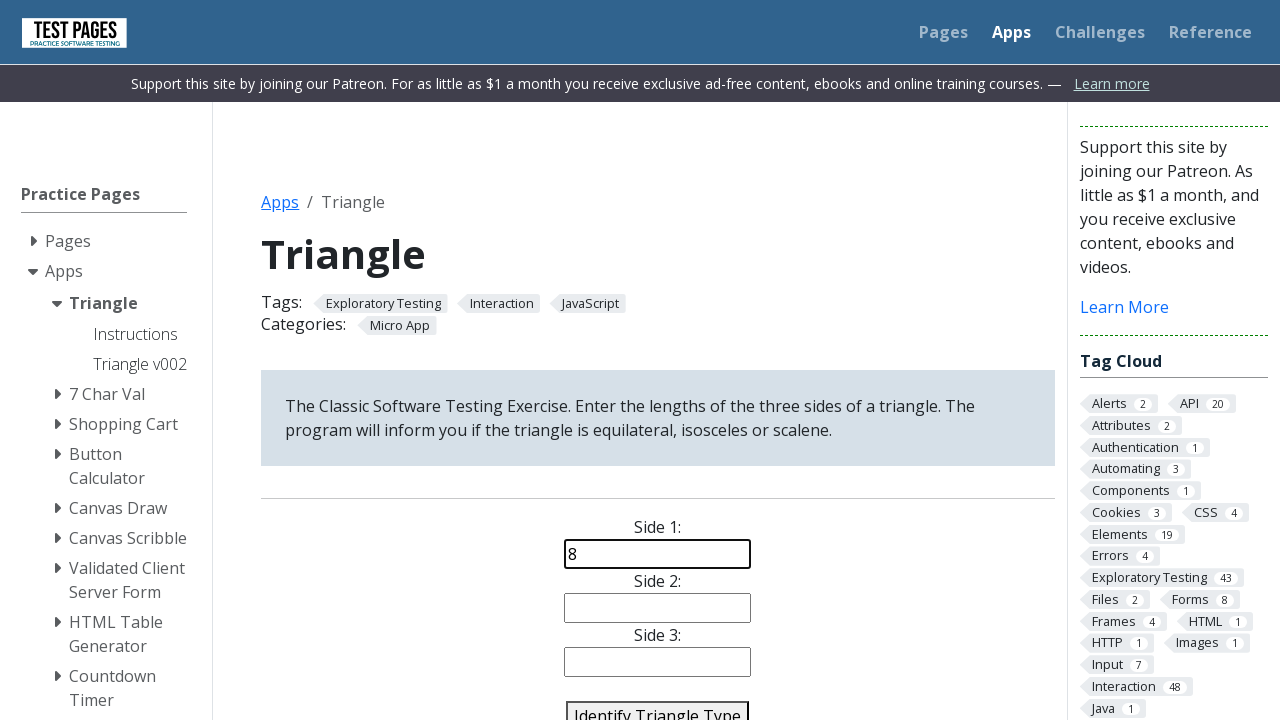

Filled side 2 with value 8 on #side2
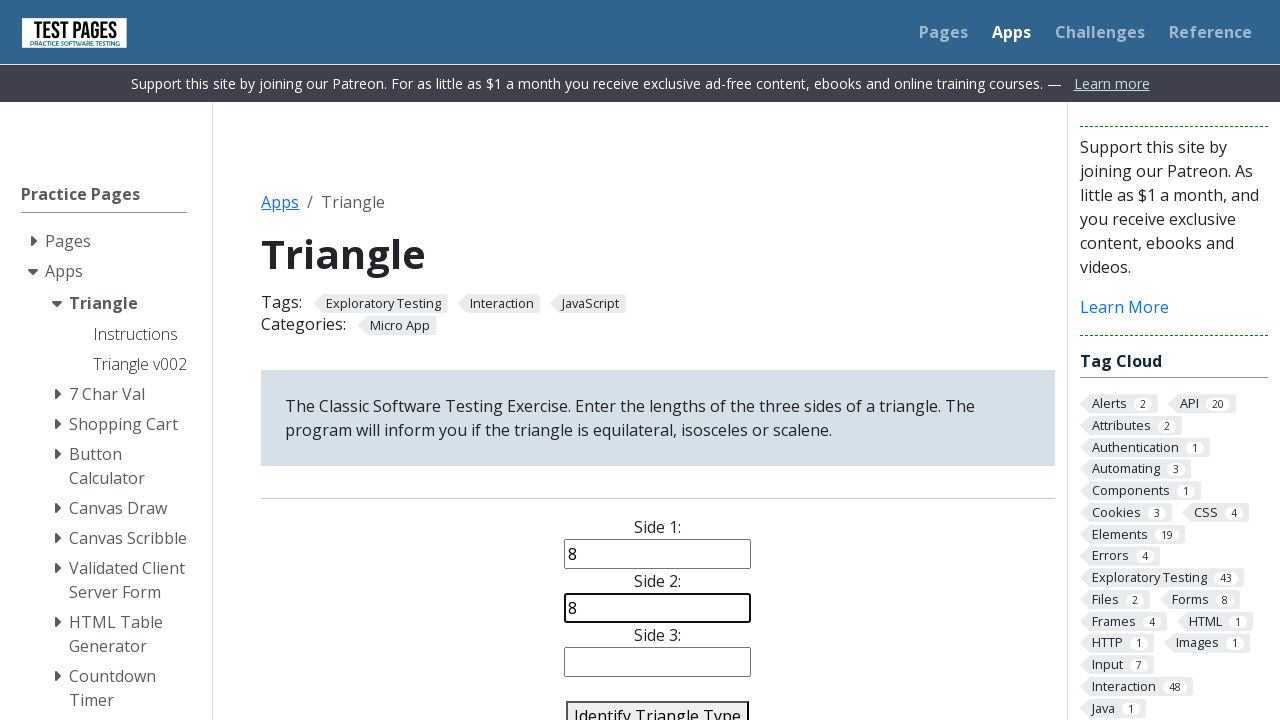

Filled side 3 with value 6 on #side3
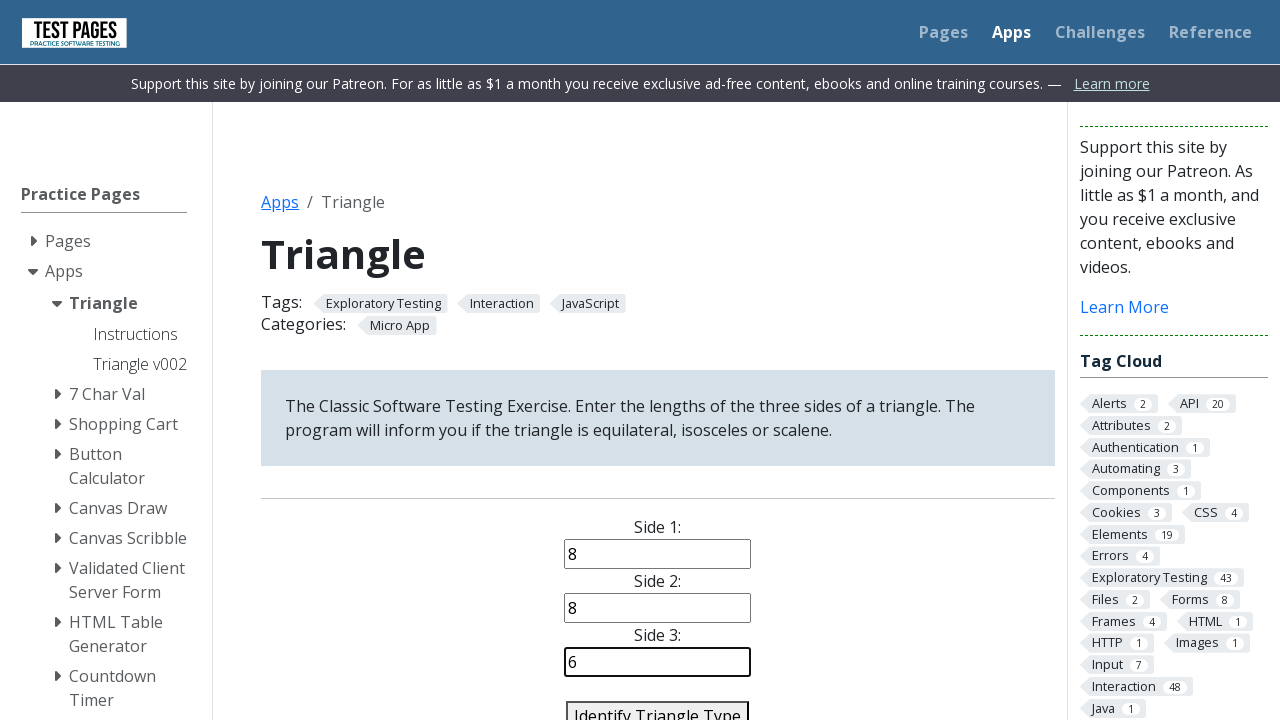

Clicked identify triangle button at (658, 705) on #identify-triangle-action
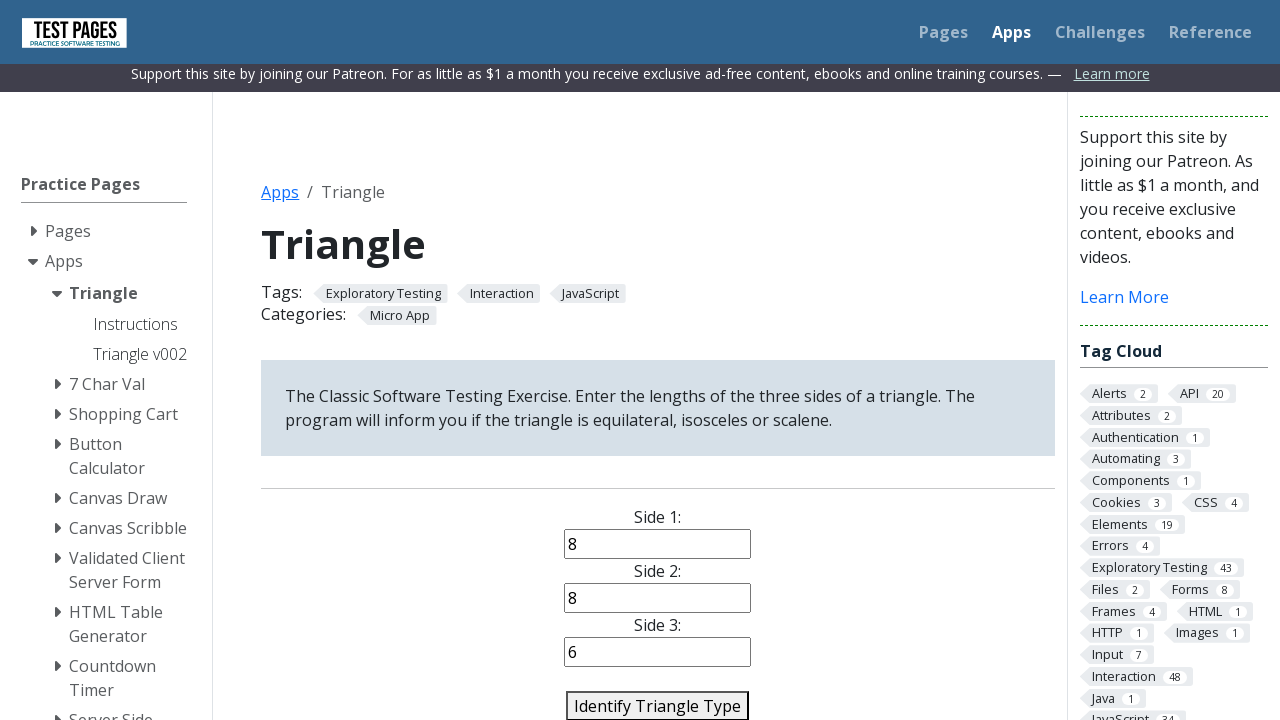

Triangle type result displayed
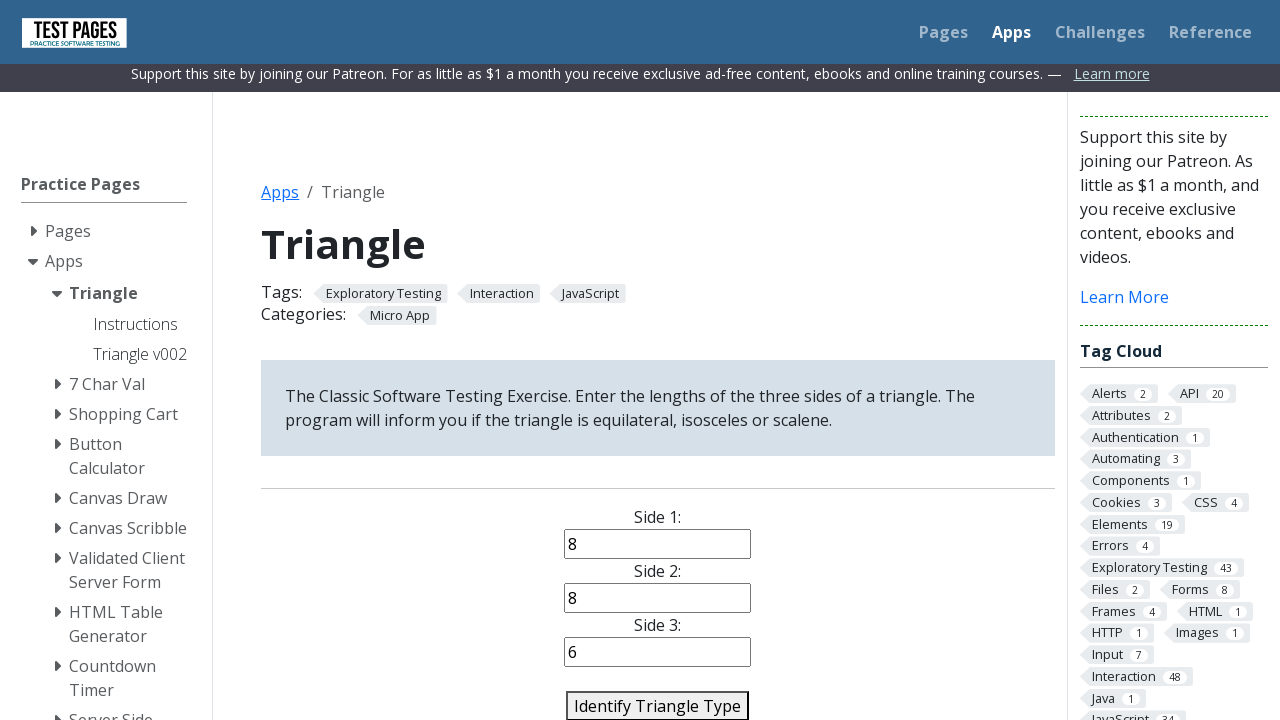

Verified triangle type is Isosceles
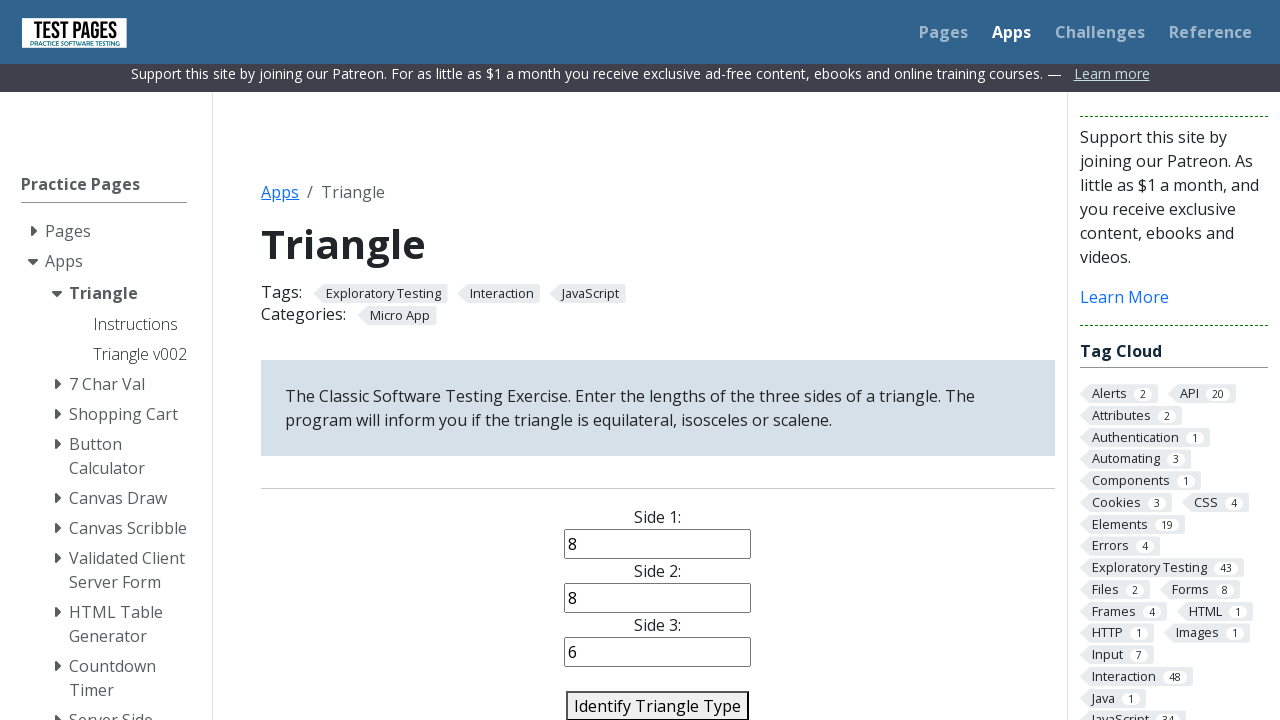

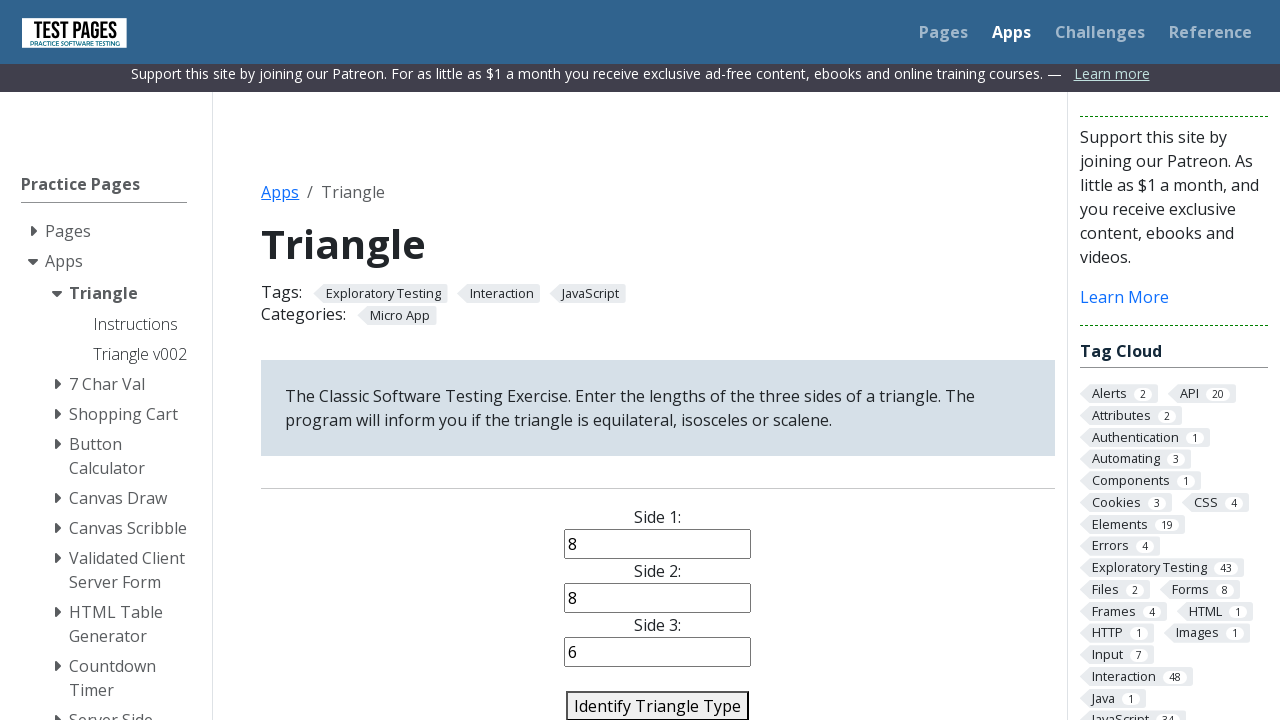